Tests dropdown selection functionality by selecting an option from a select menu and verifying the selection

Starting URL: https://demoqa.com/select-menu

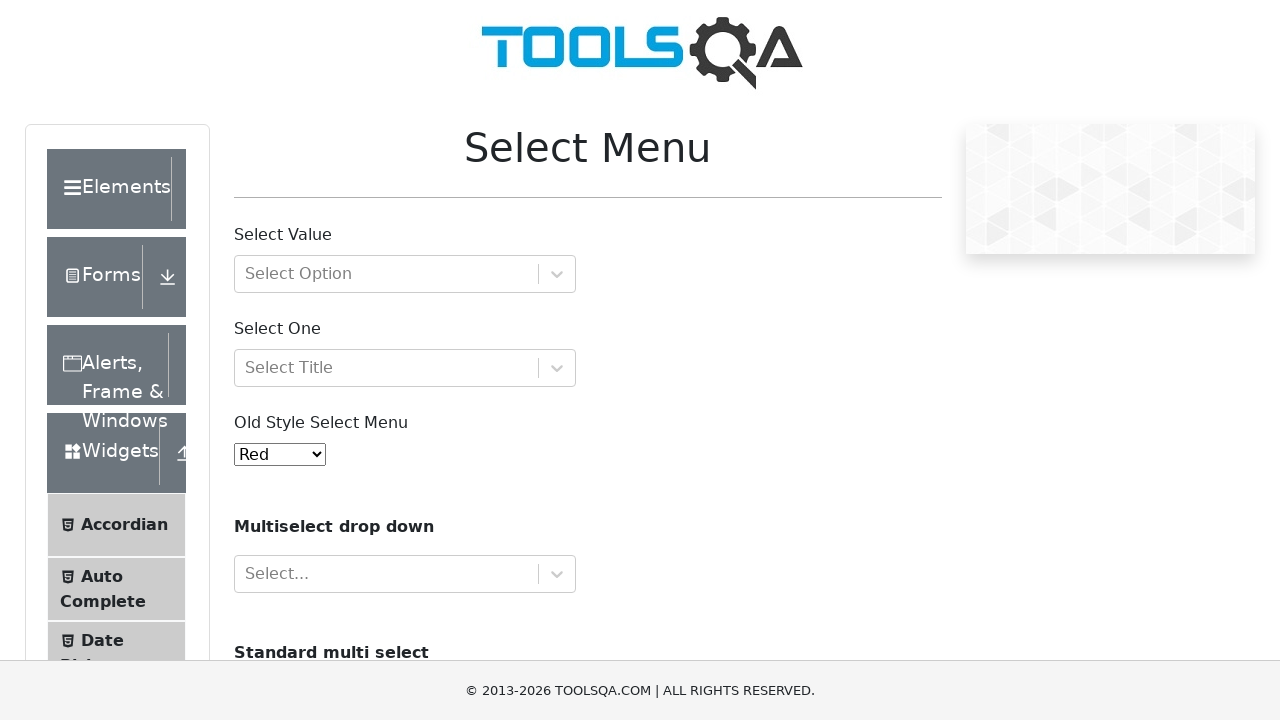

Located the dropdown select element with id 'oldSelectMenu'
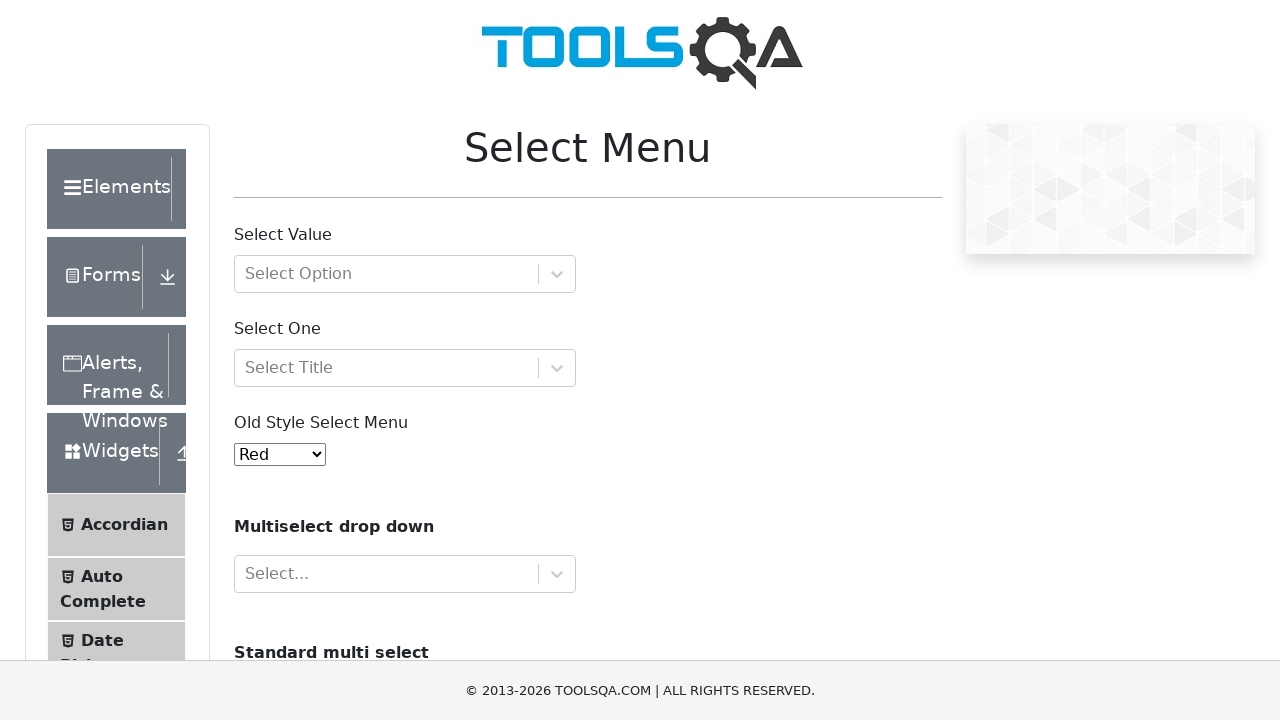

Selected option with value '8' (Indigo) from the dropdown on select#oldSelectMenu
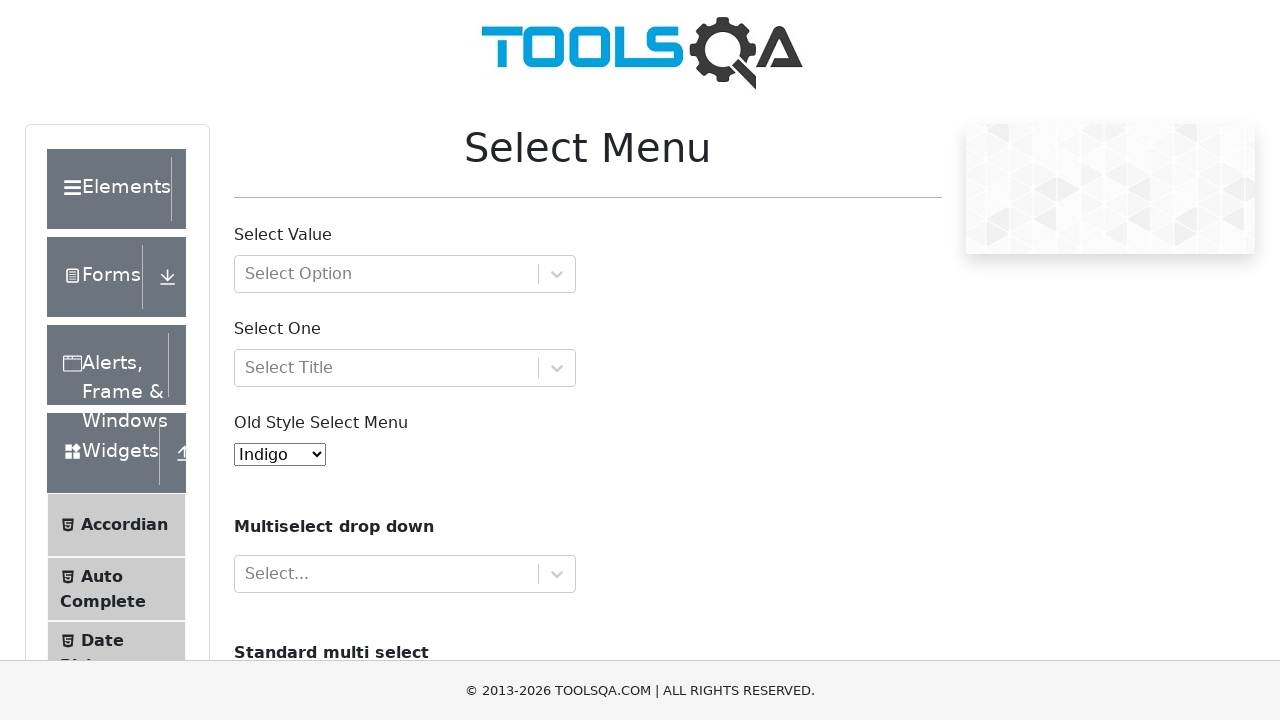

Located the currently selected option
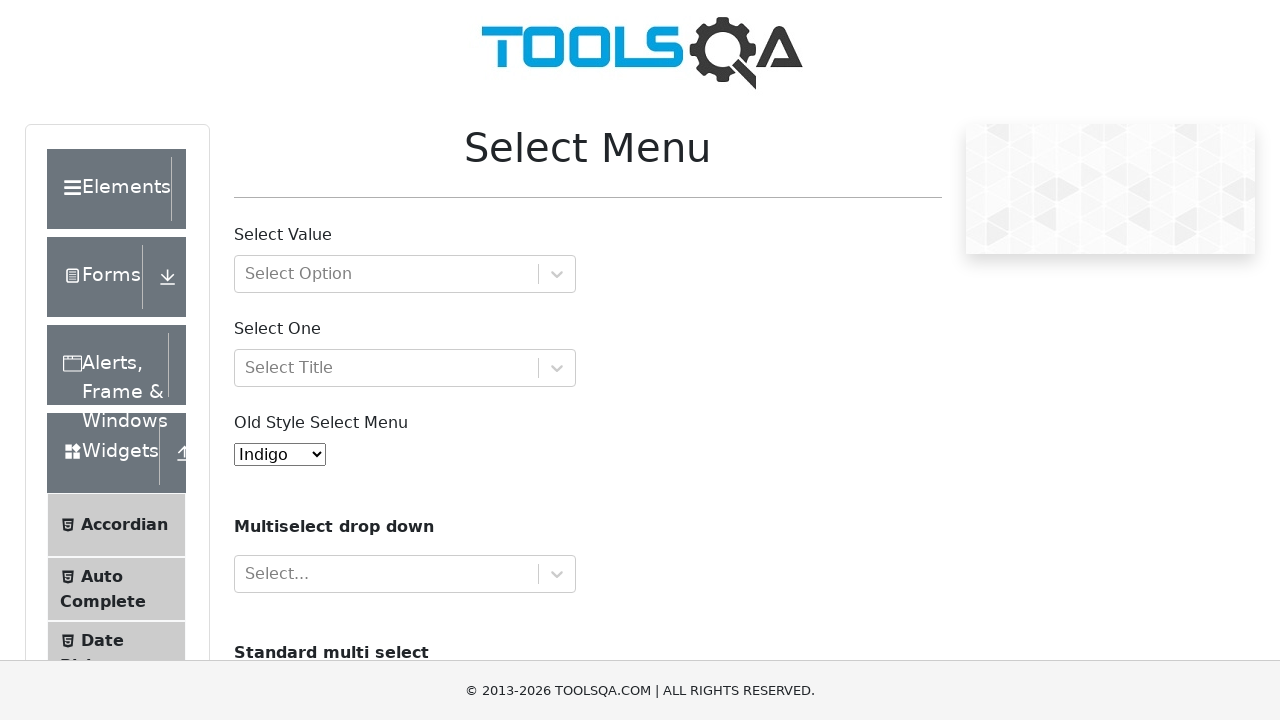

Printed selected option text: Indigo
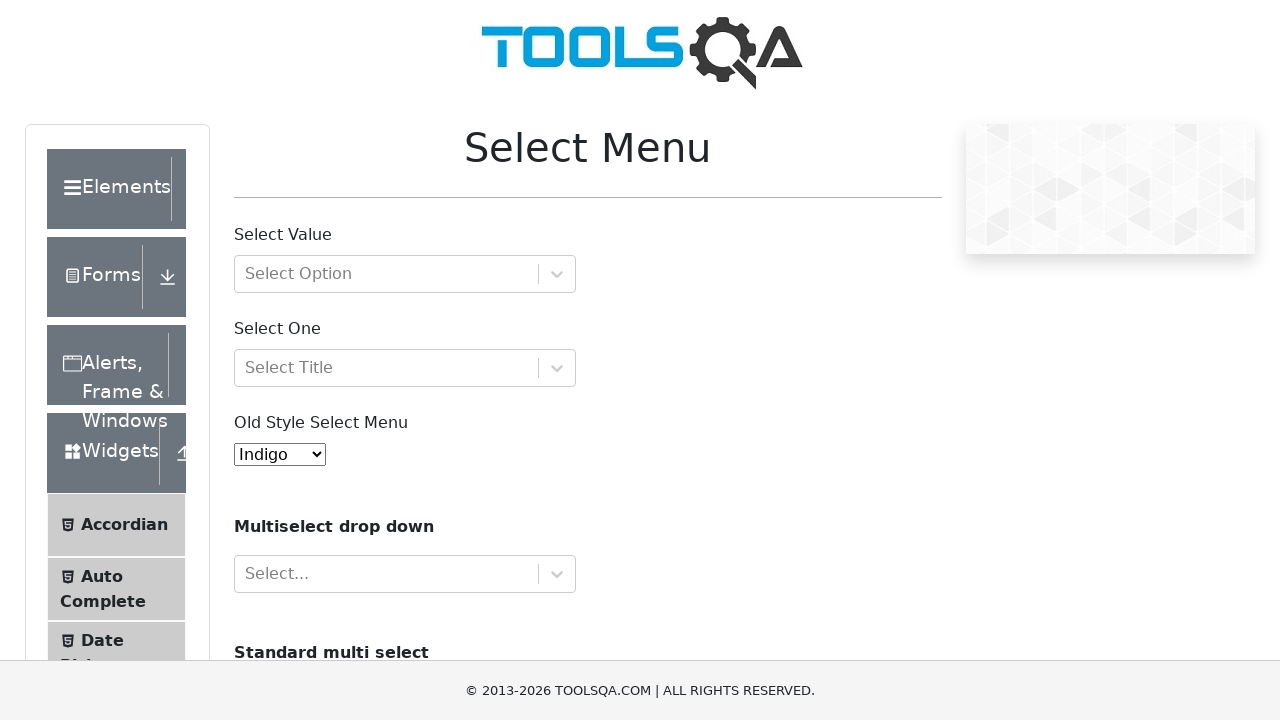

Retrieved all available options from the dropdown
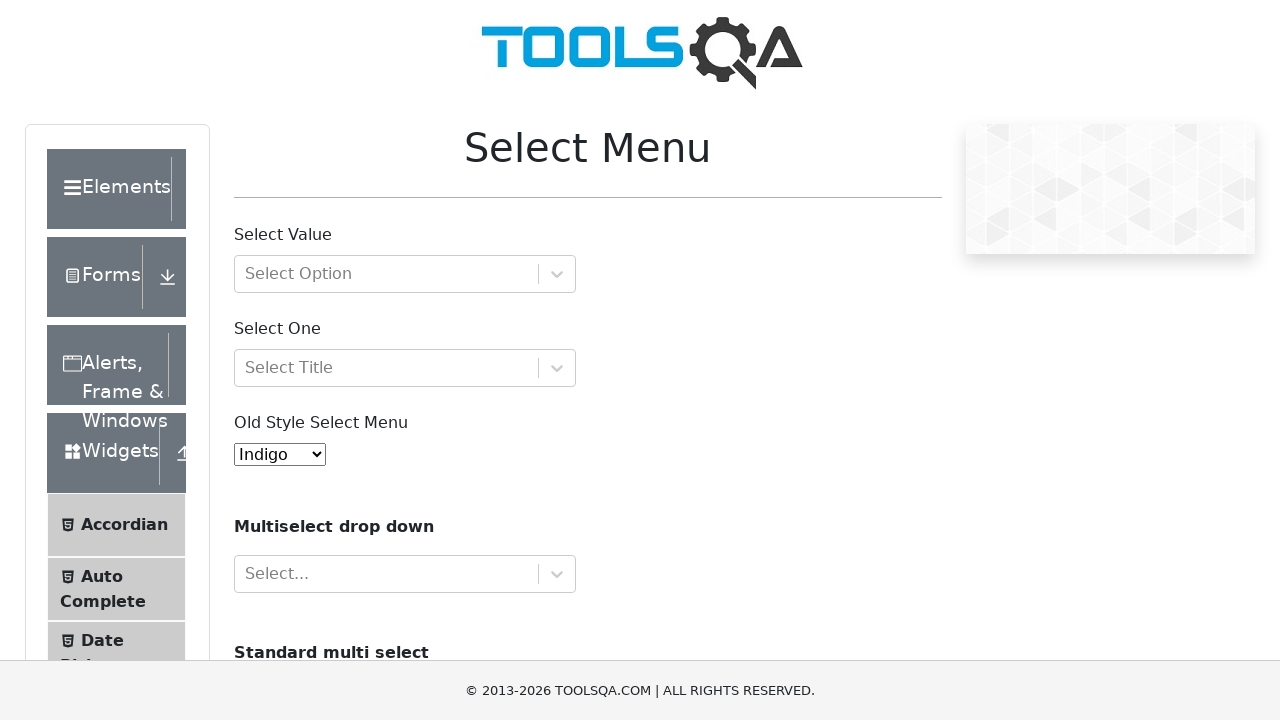

Printed dropdown option: Red
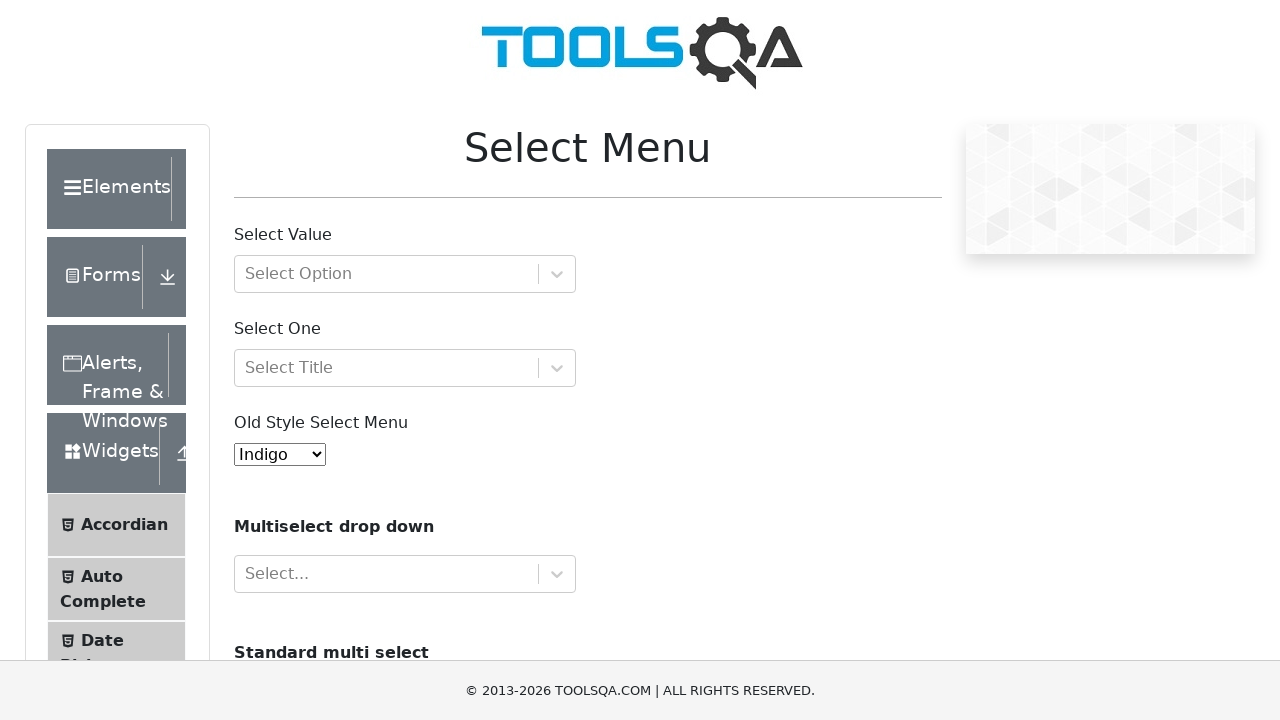

Printed dropdown option: Blue
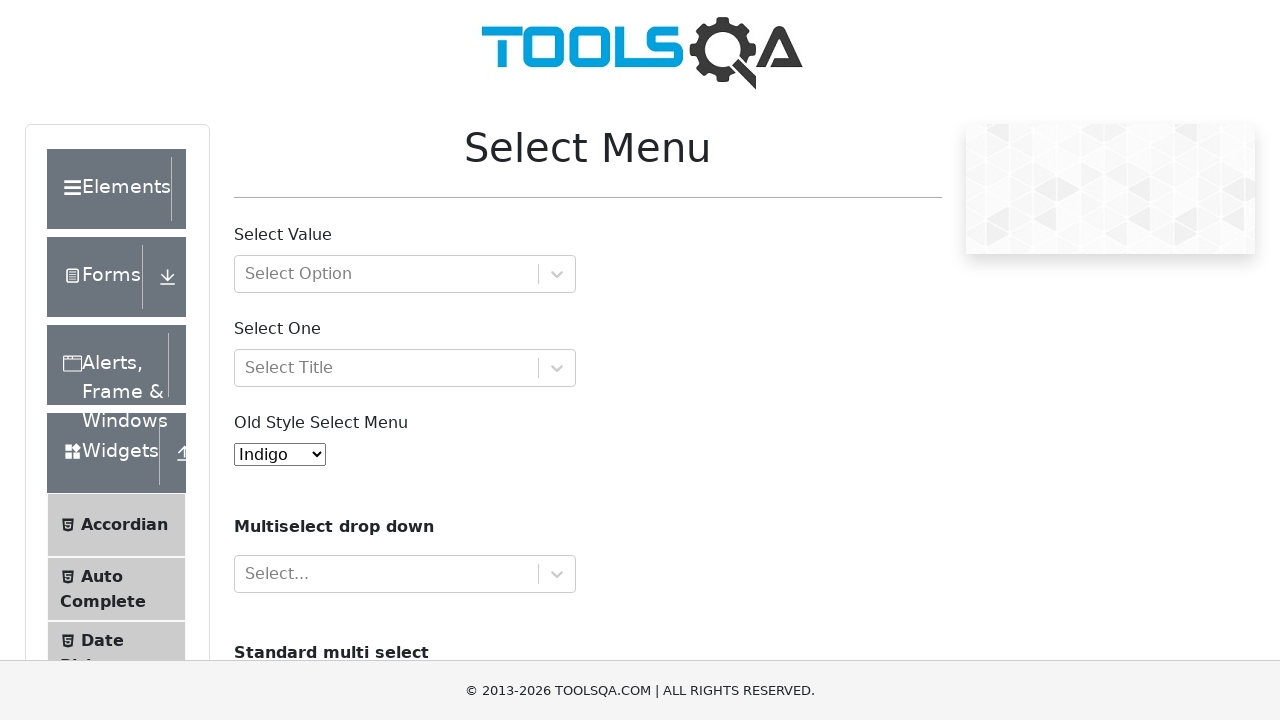

Printed dropdown option: Green
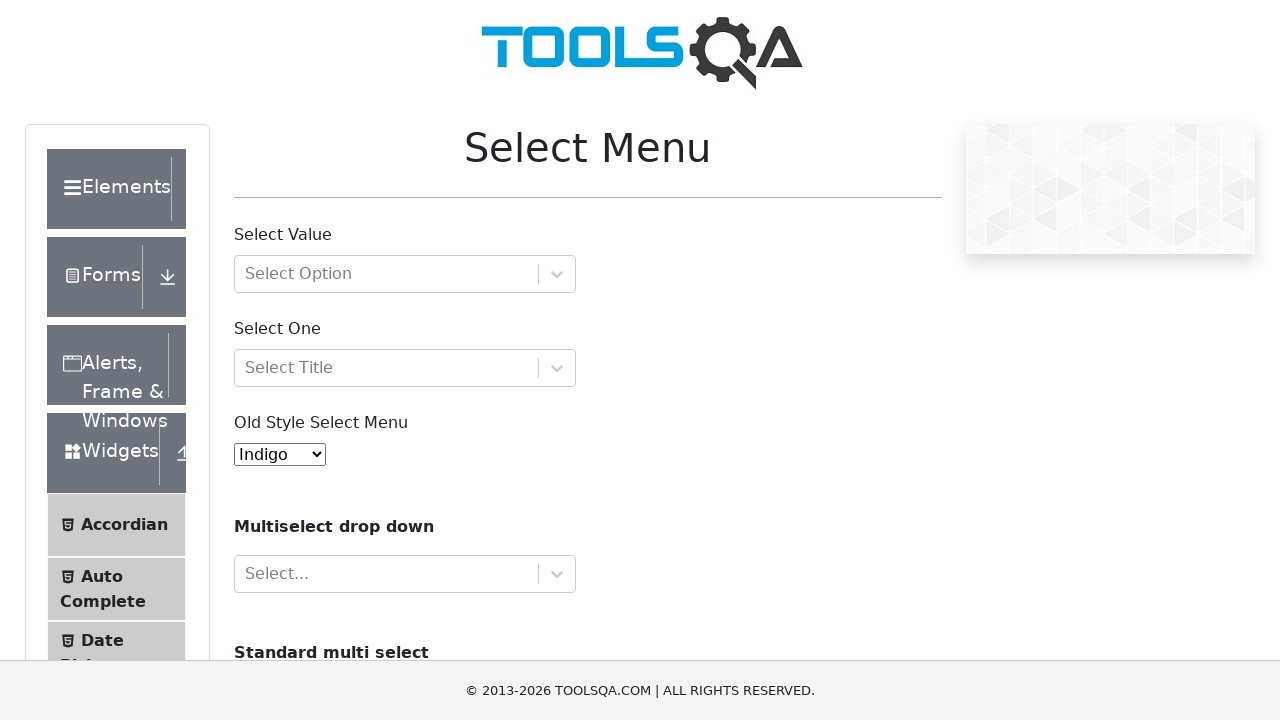

Printed dropdown option: Yellow
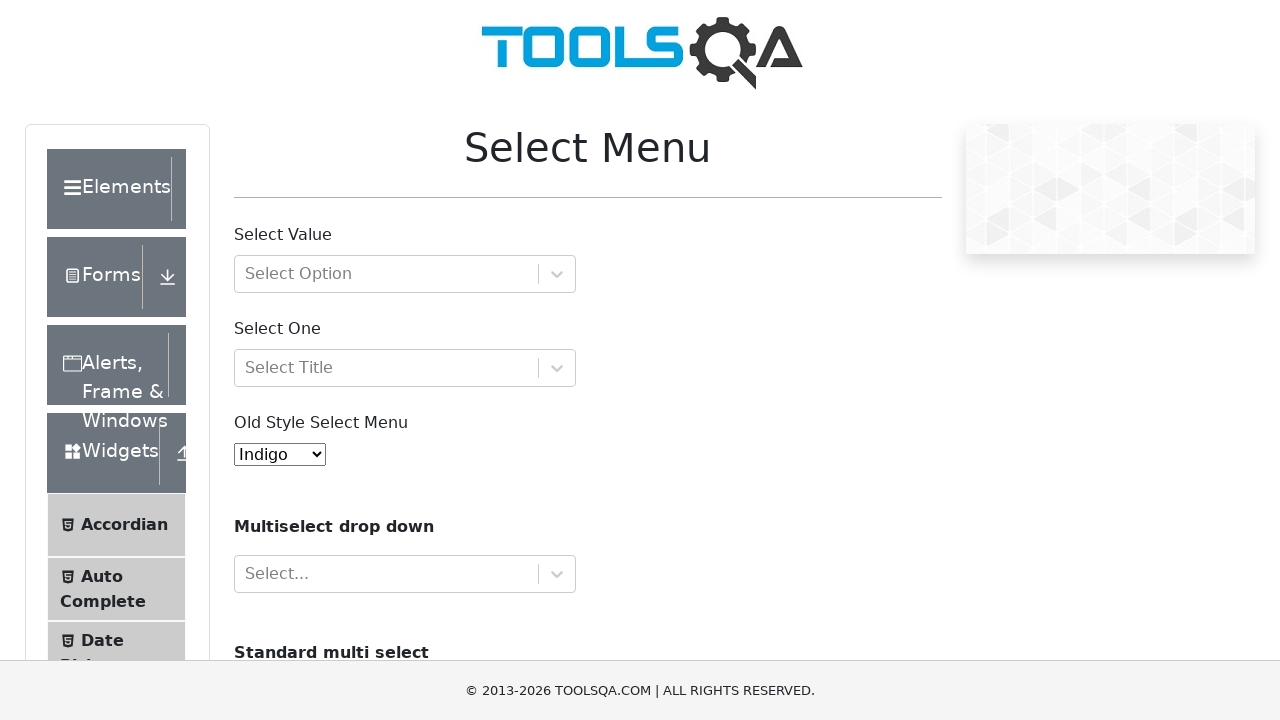

Printed dropdown option: Purple
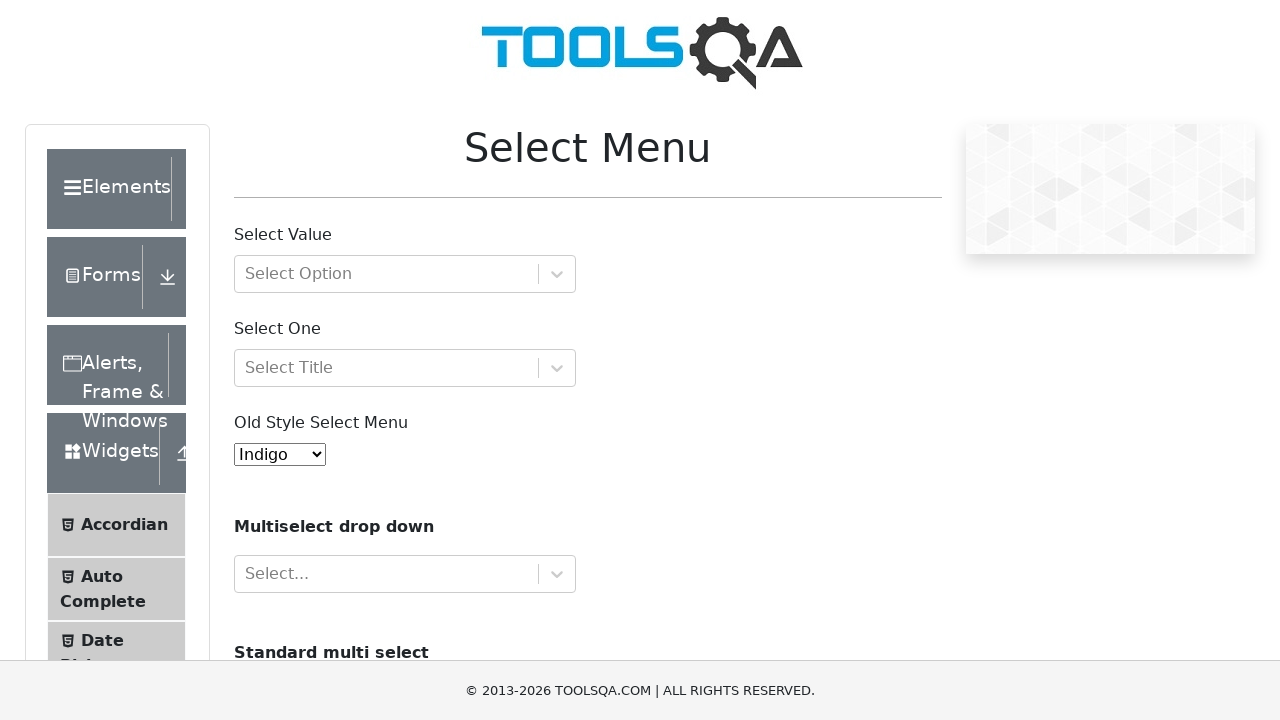

Printed dropdown option: Black
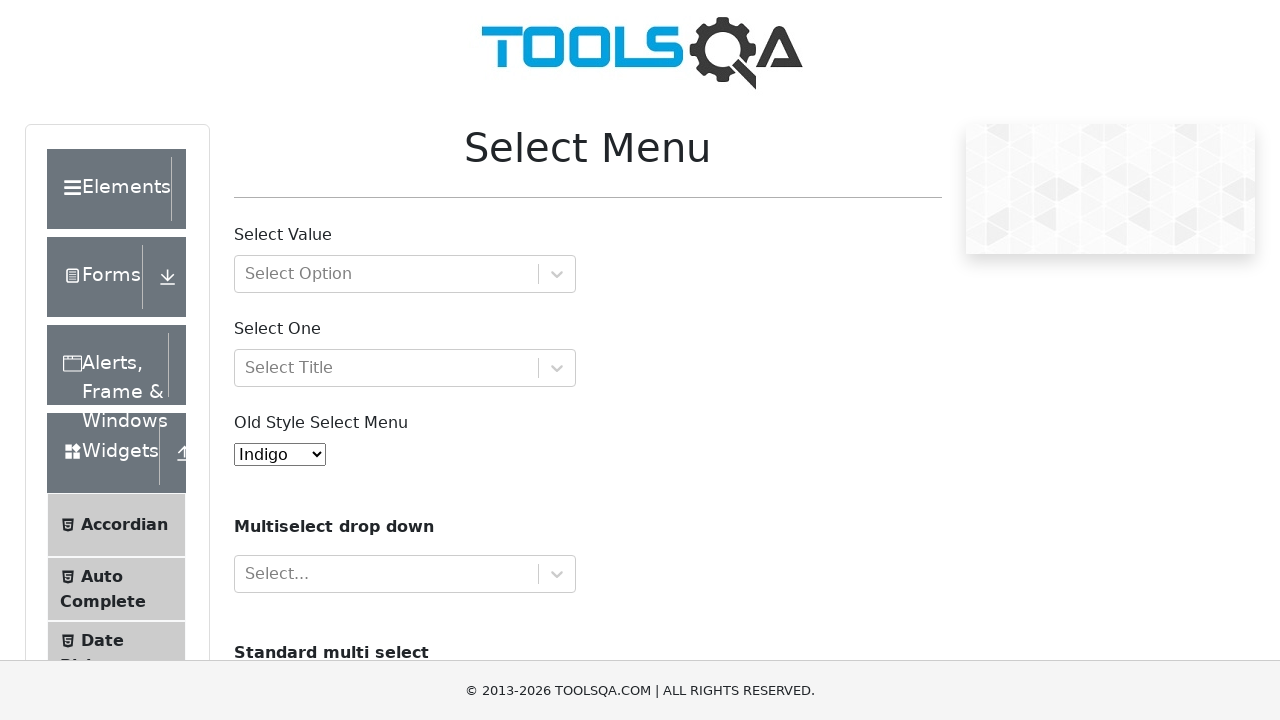

Printed dropdown option: White
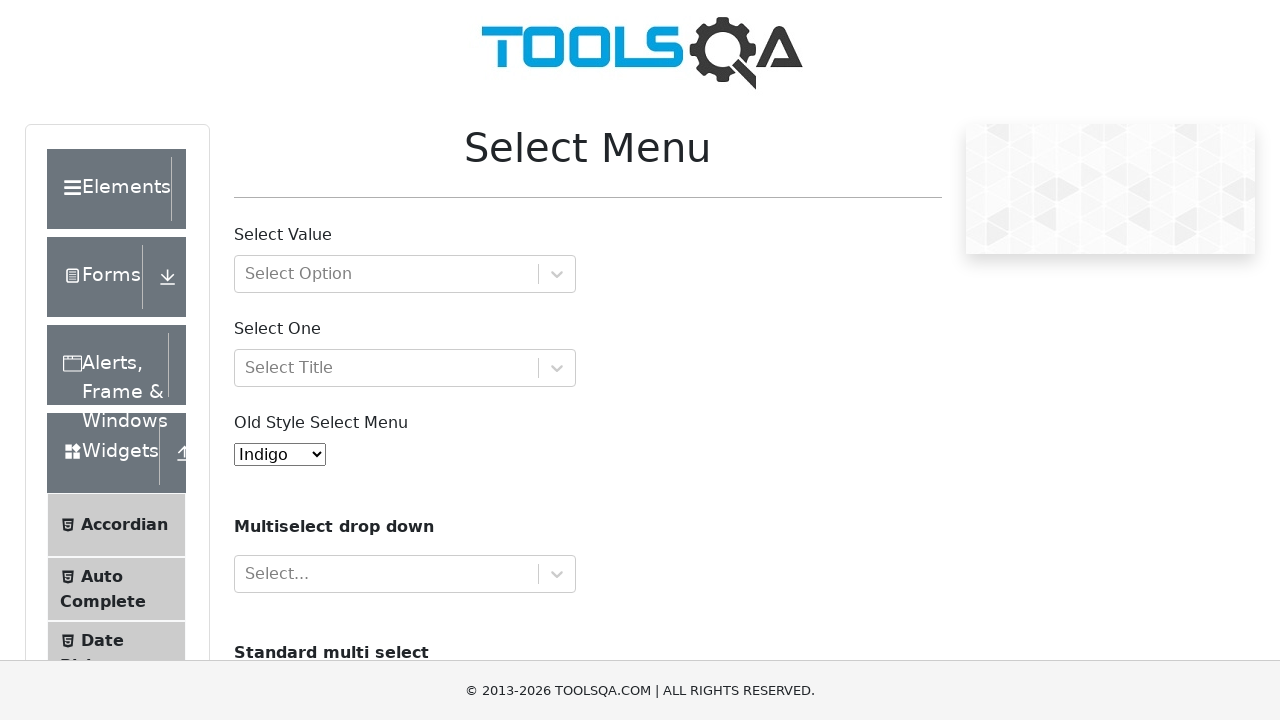

Printed dropdown option: Voilet
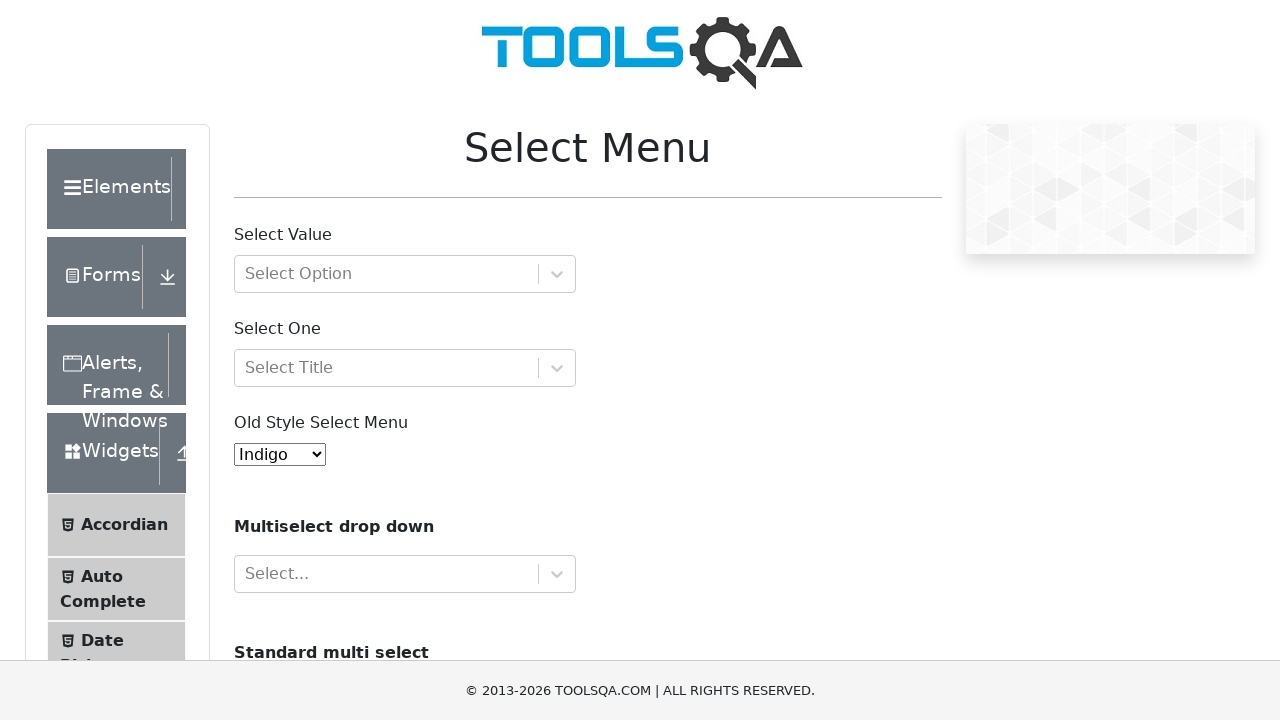

Printed dropdown option: Indigo
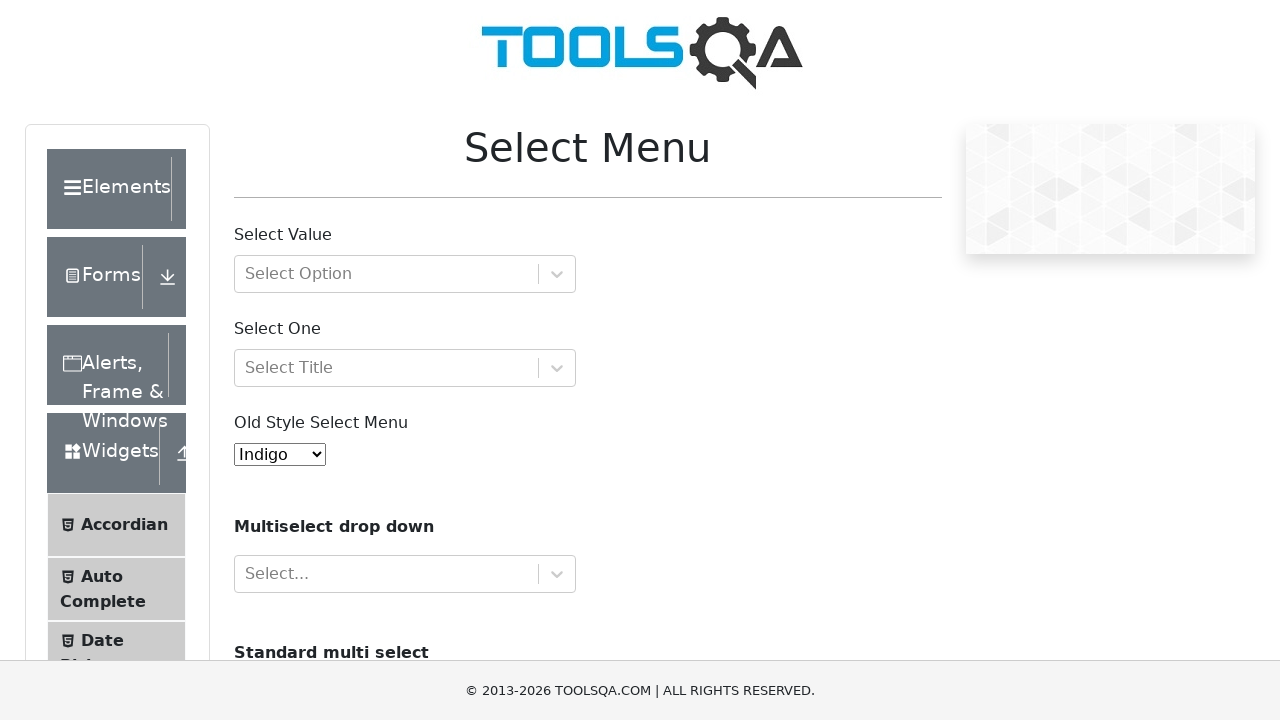

Printed dropdown option: Magenta
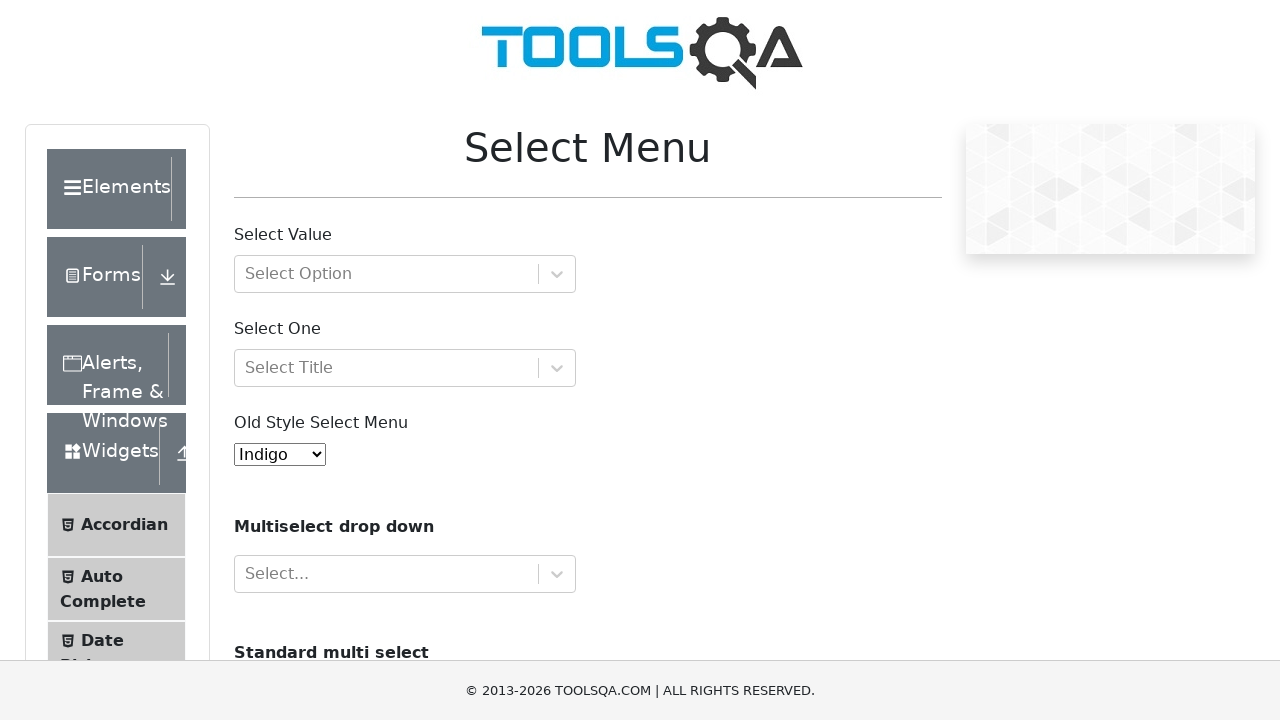

Printed dropdown option: Aqua
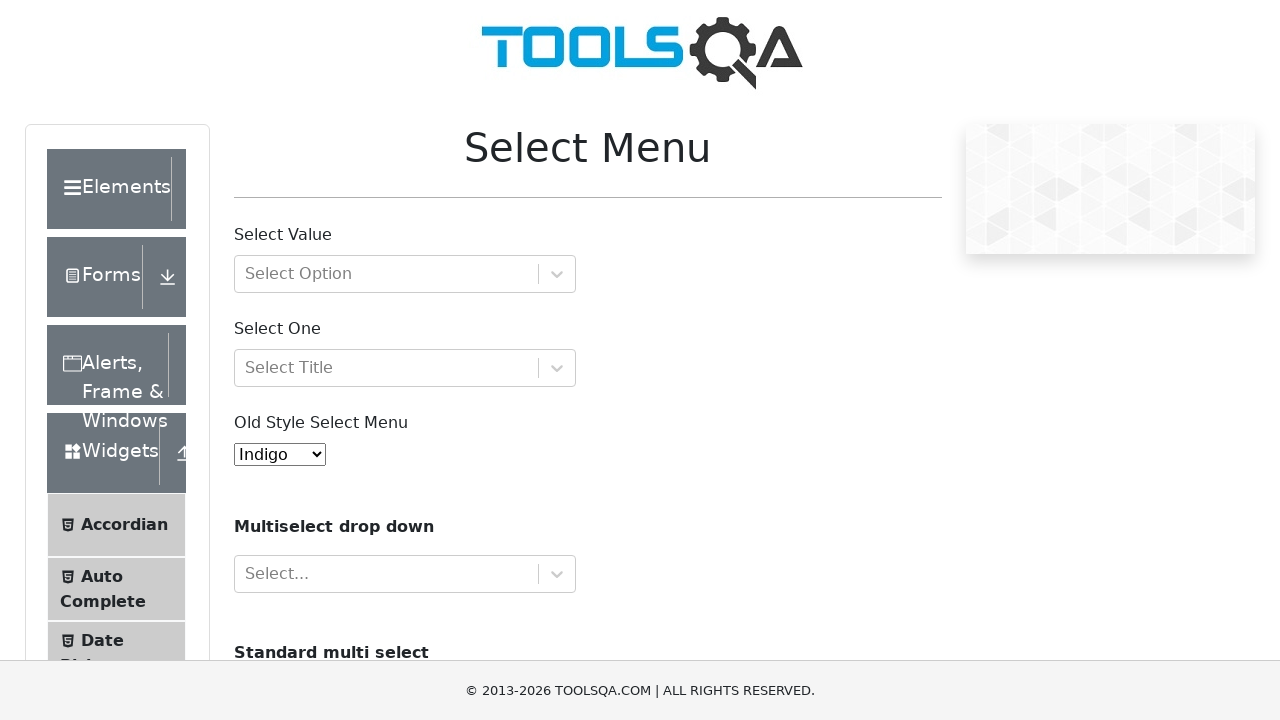

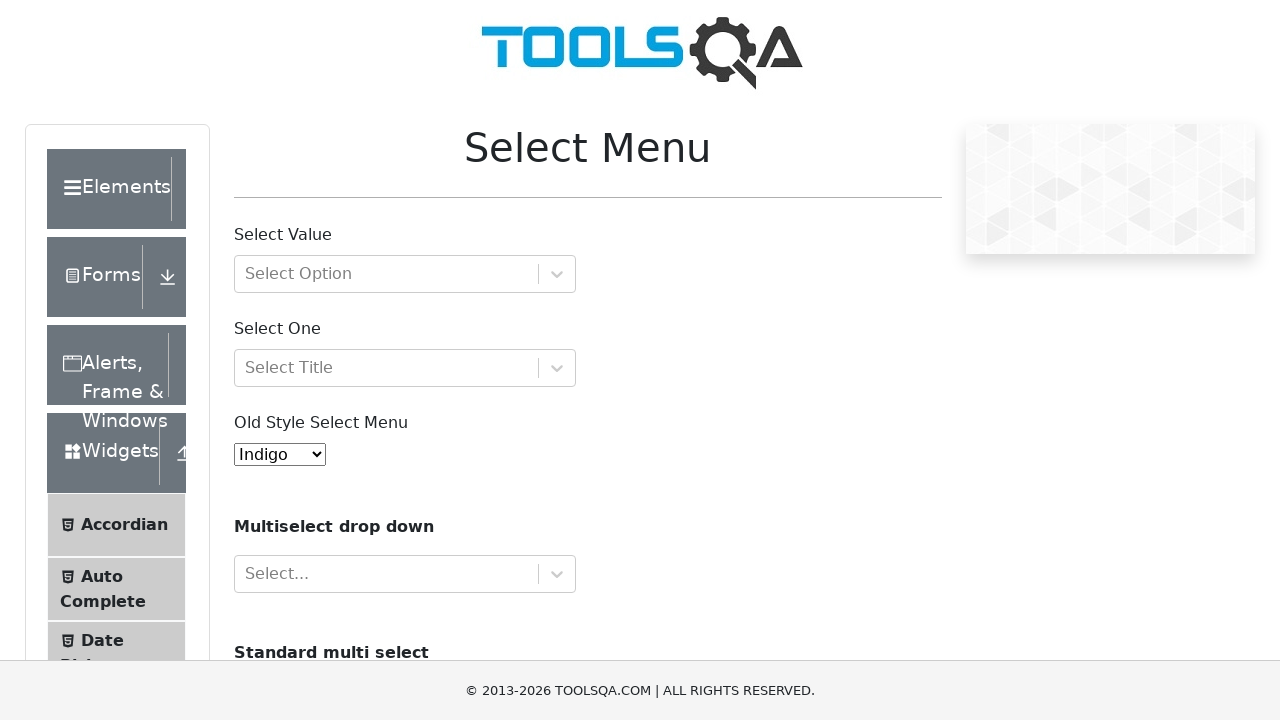